Tests a Lorem Ipsum text generator tool by entering a word count, clicking generate, and then copying the generated text to clipboard

Starting URL: https://toolsgraphy.blogspot.com/2024/07/text-generator.html

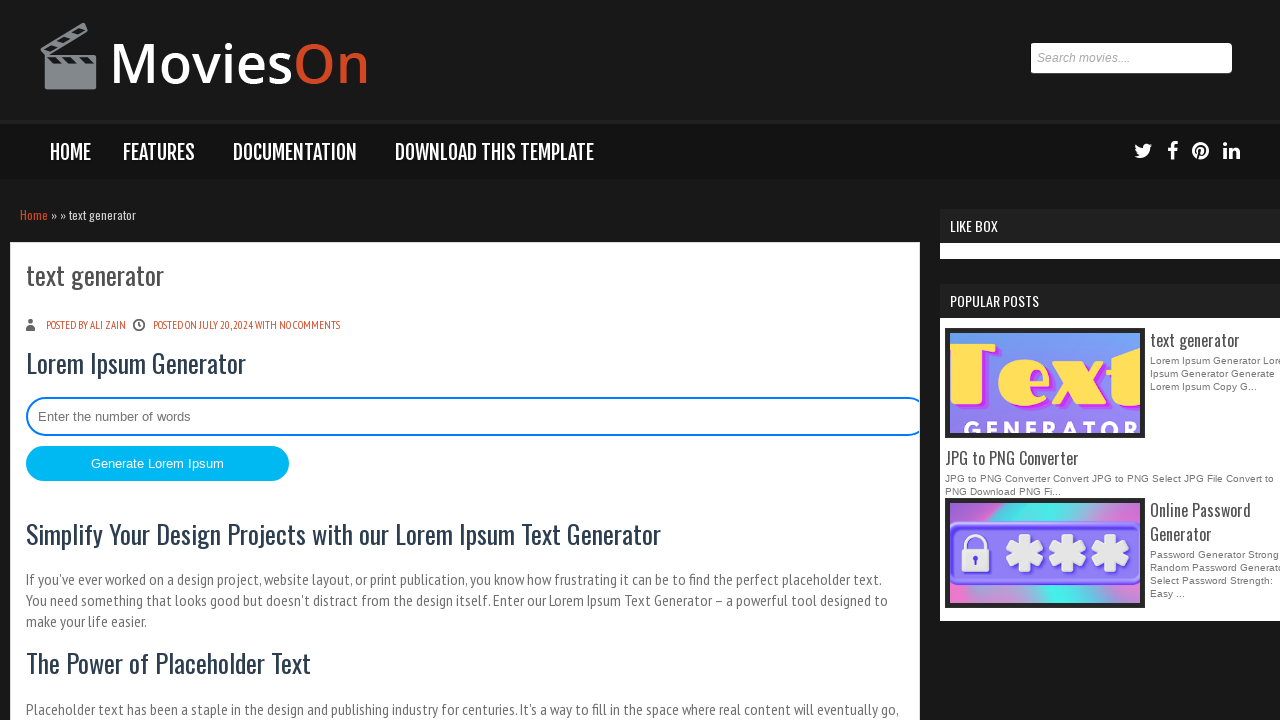

Entered word count value of 100 in the input field on #wordCount
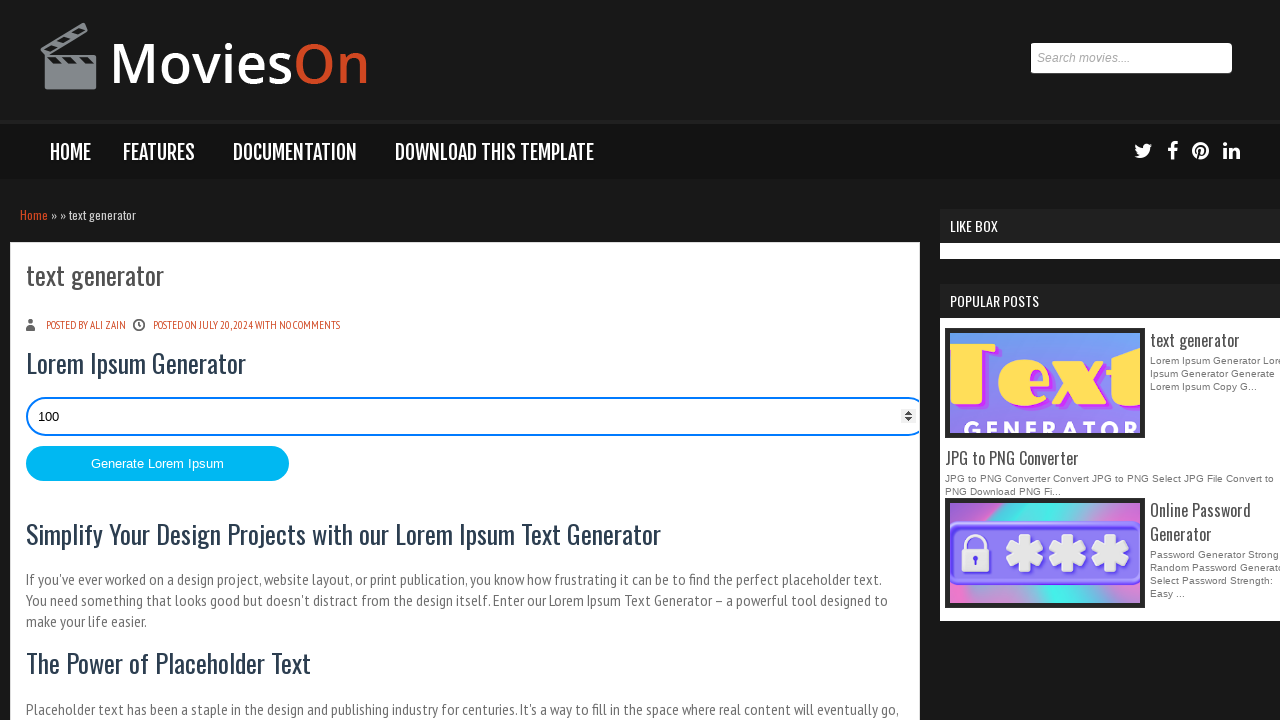

Clicked the generate button to create Lorem Ipsum text at (158, 464) on #generate
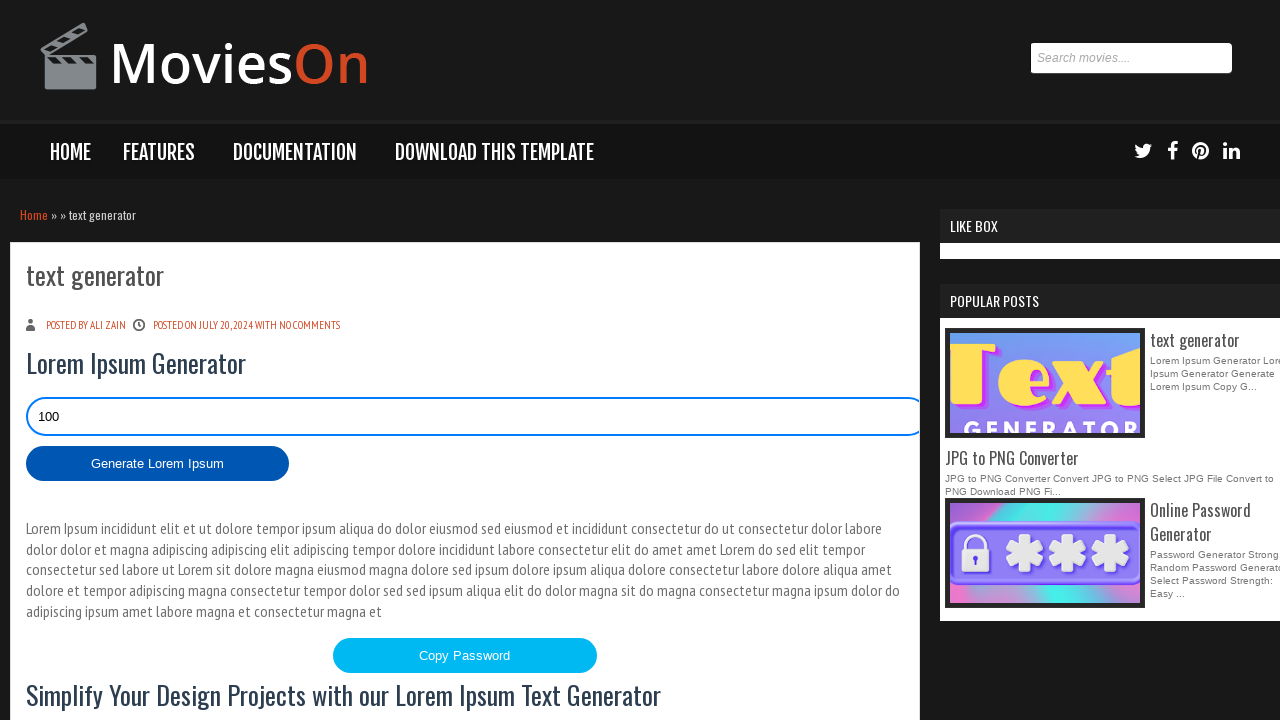

Clicked the copy button to copy generated text to clipboard at (465, 655) on #copyButton
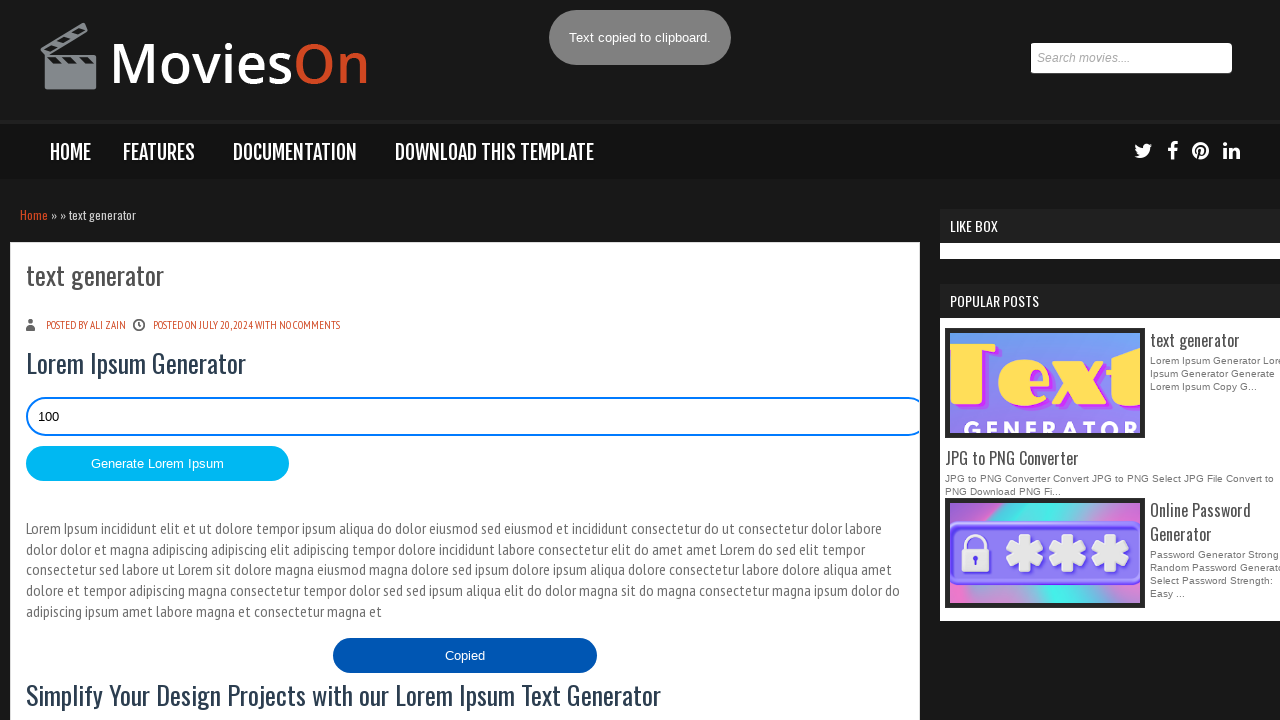

Confirmed text was copied - copy button text changed to 'Copied'
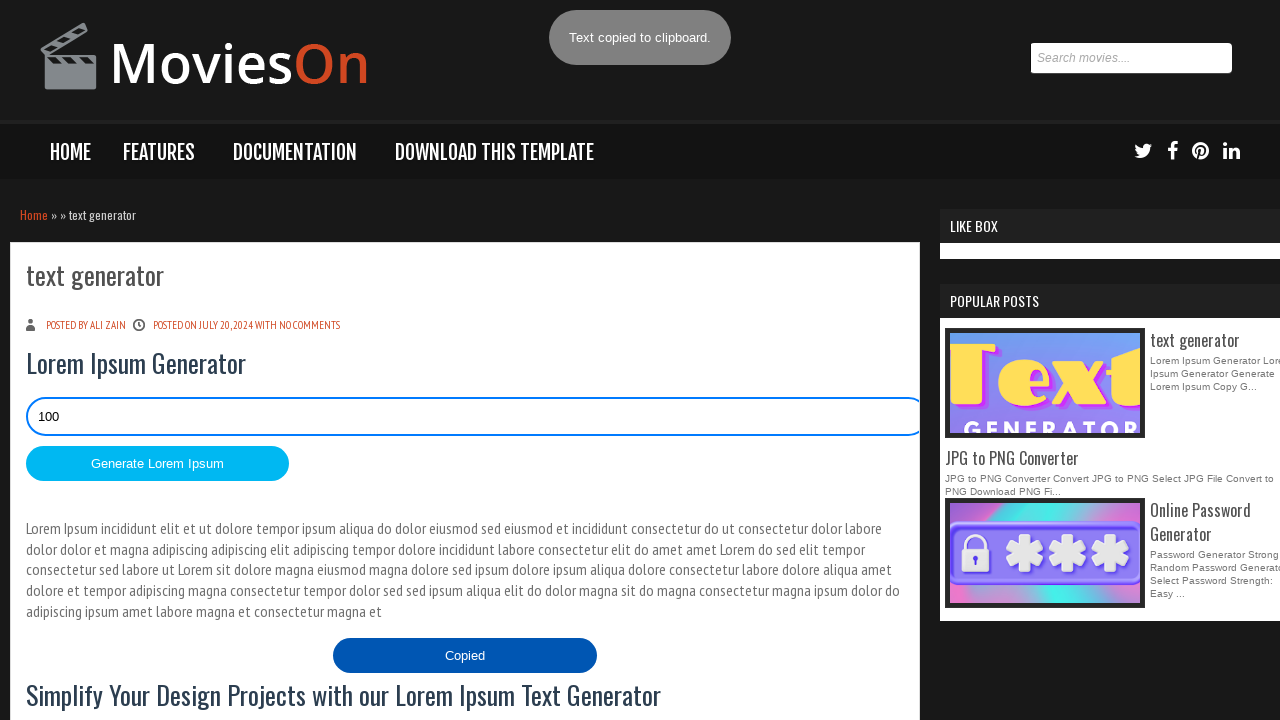

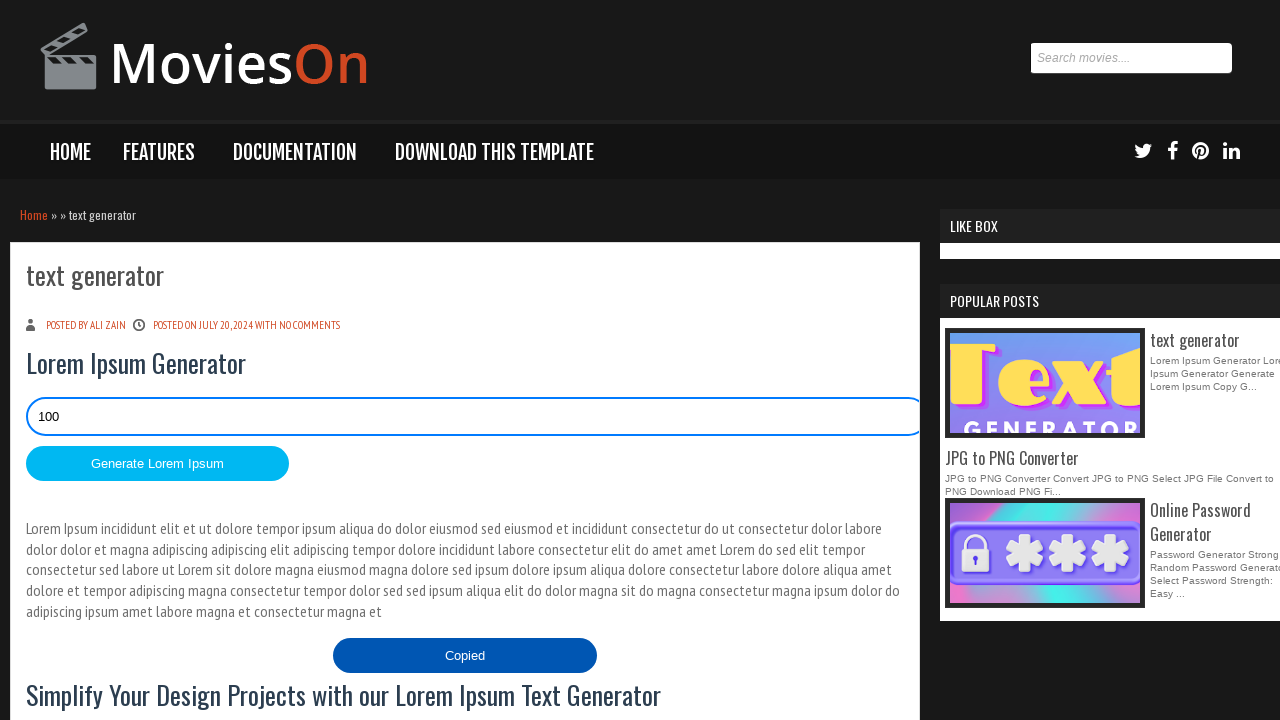